Tests opening a new browser tab, navigating to a different URL in that tab, and verifying that two window handles exist.

Starting URL: https://the-internet.herokuapp.com/windows

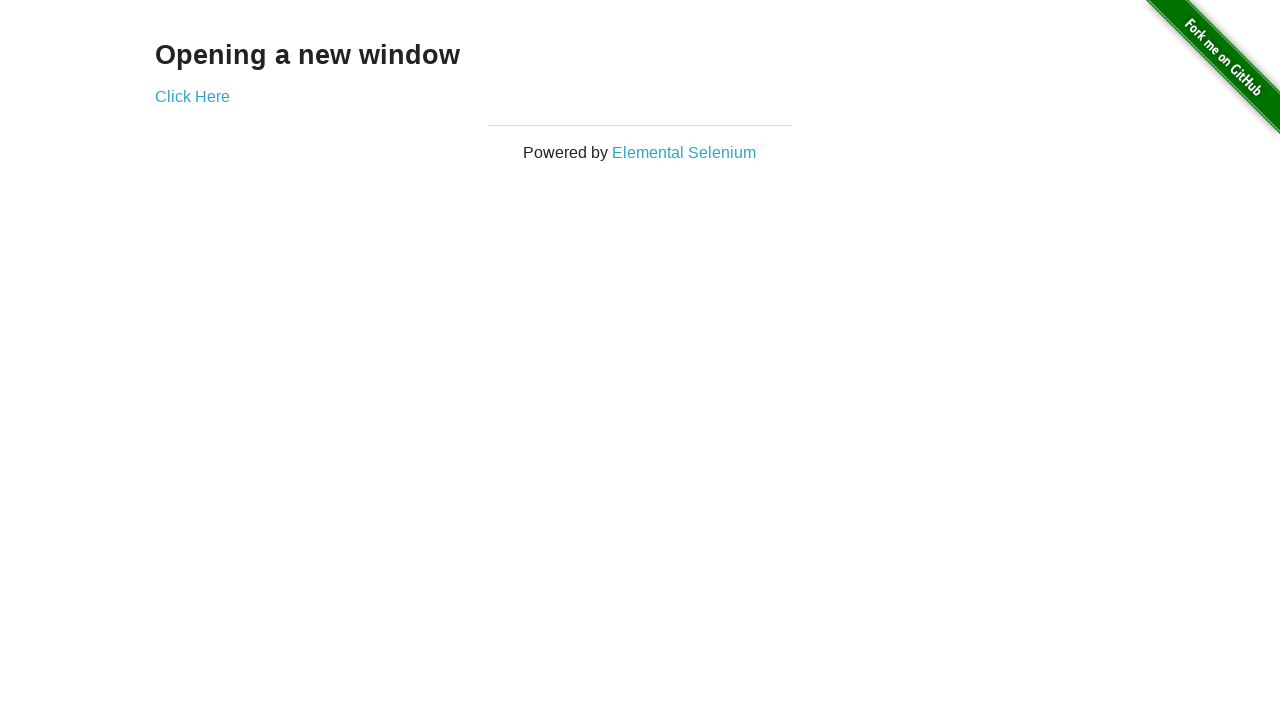

Opened a new browser tab
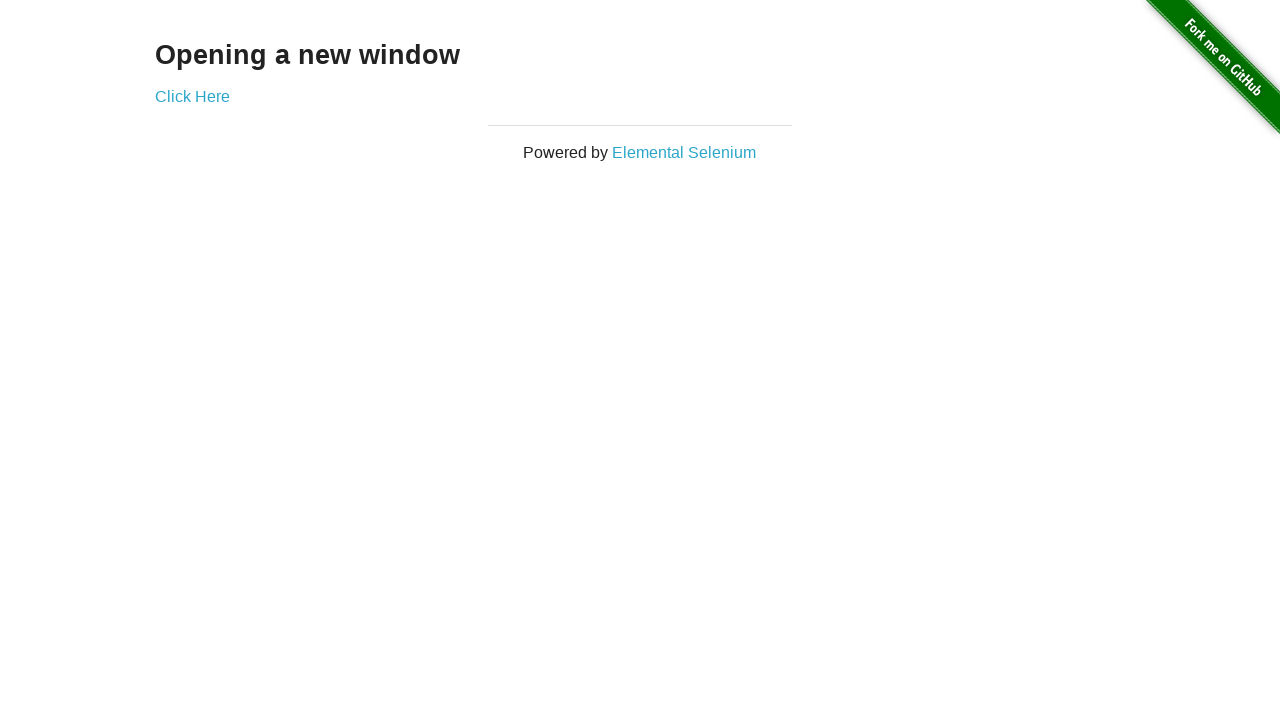

Navigated to https://the-internet.herokuapp.com/typos in the new tab
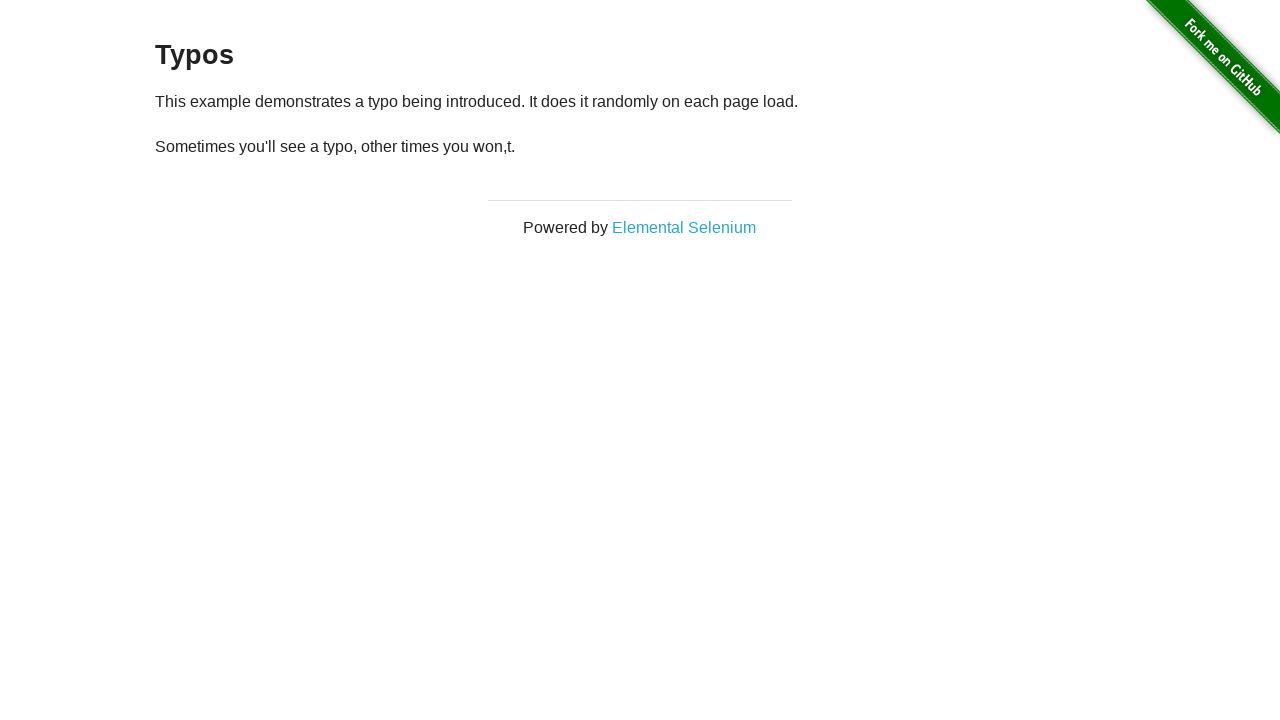

Verified that two window handles (pages) exist
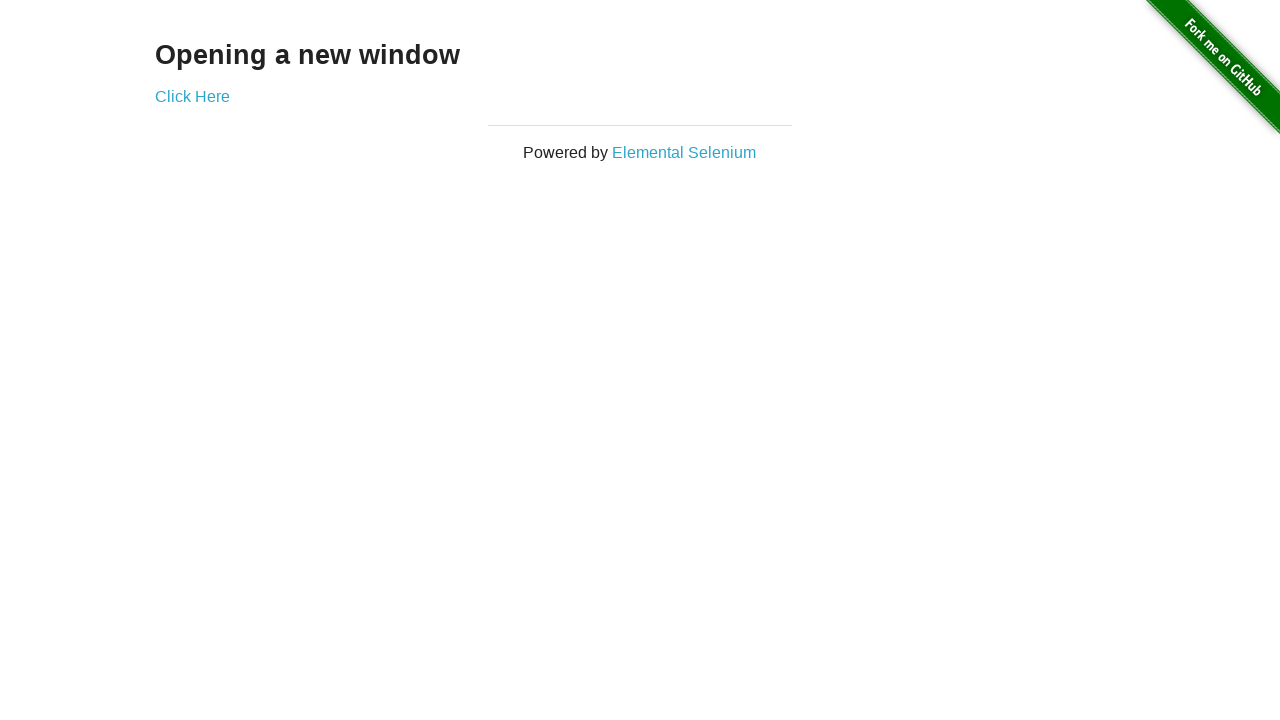

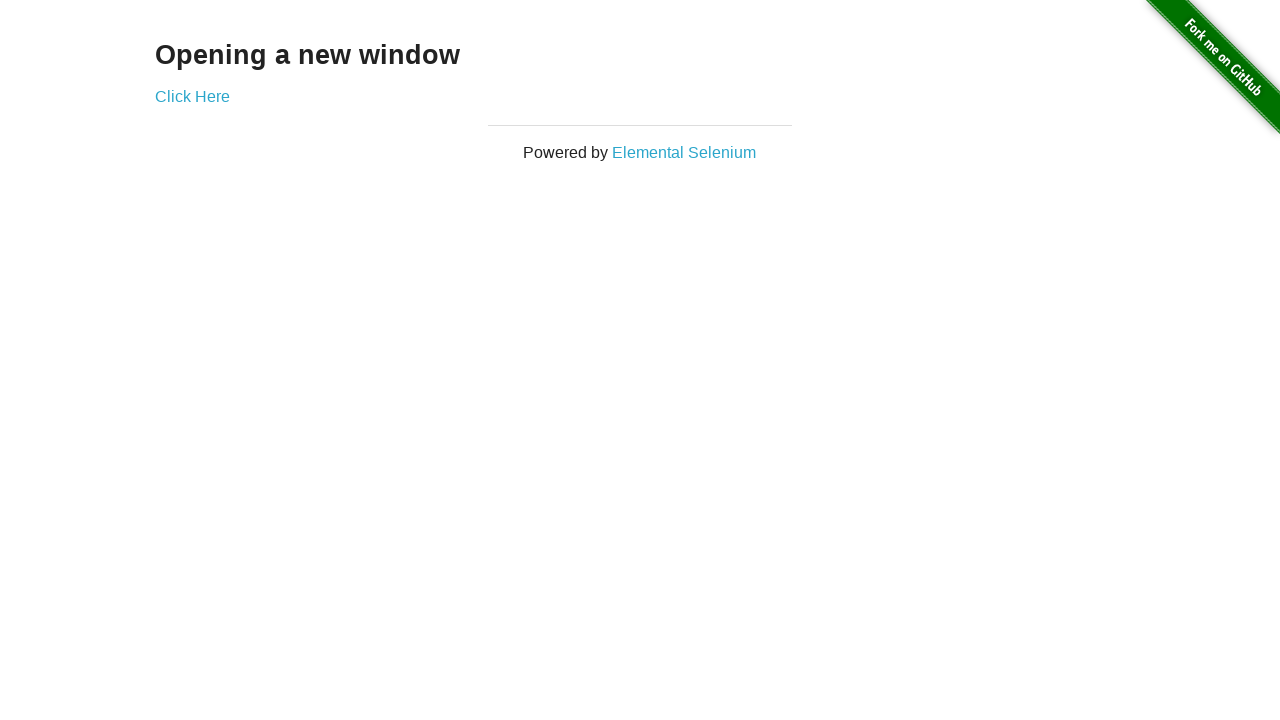